Tests filtering to display only active (uncompleted) items

Starting URL: https://demo.playwright.dev/todomvc

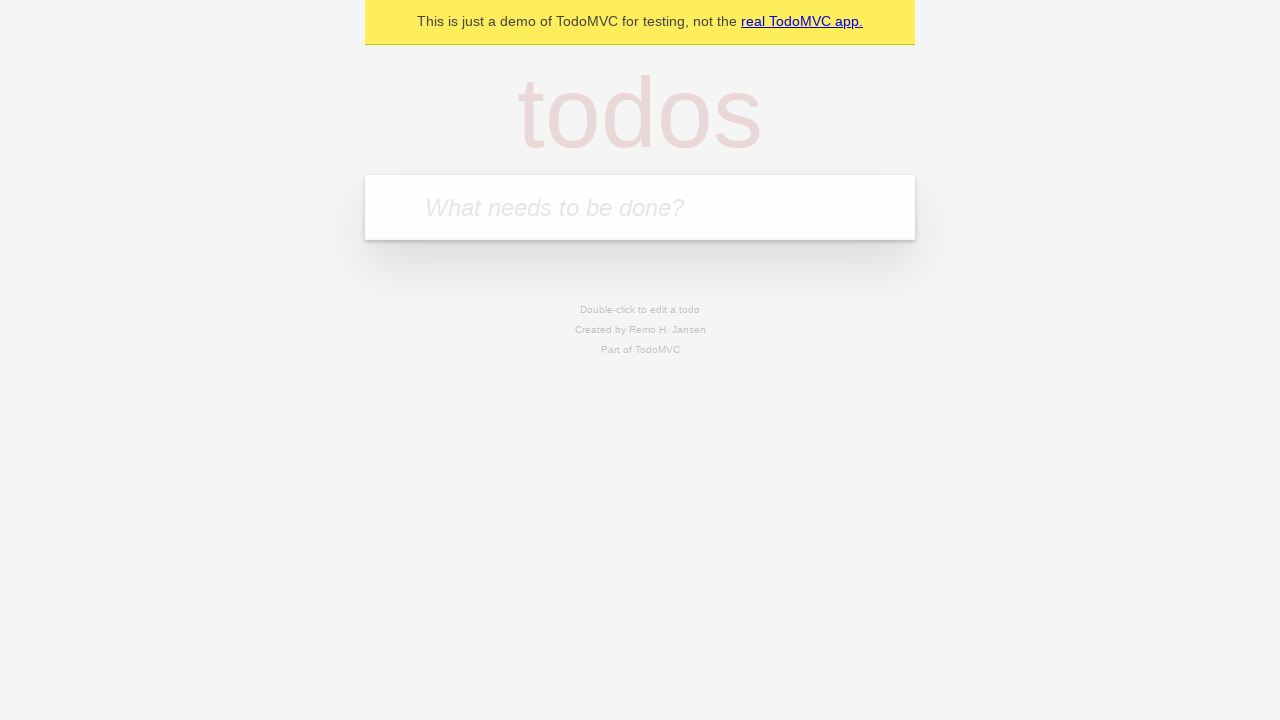

Filled todo input with 'buy some cheese' on internal:attr=[placeholder="What needs to be done?"i]
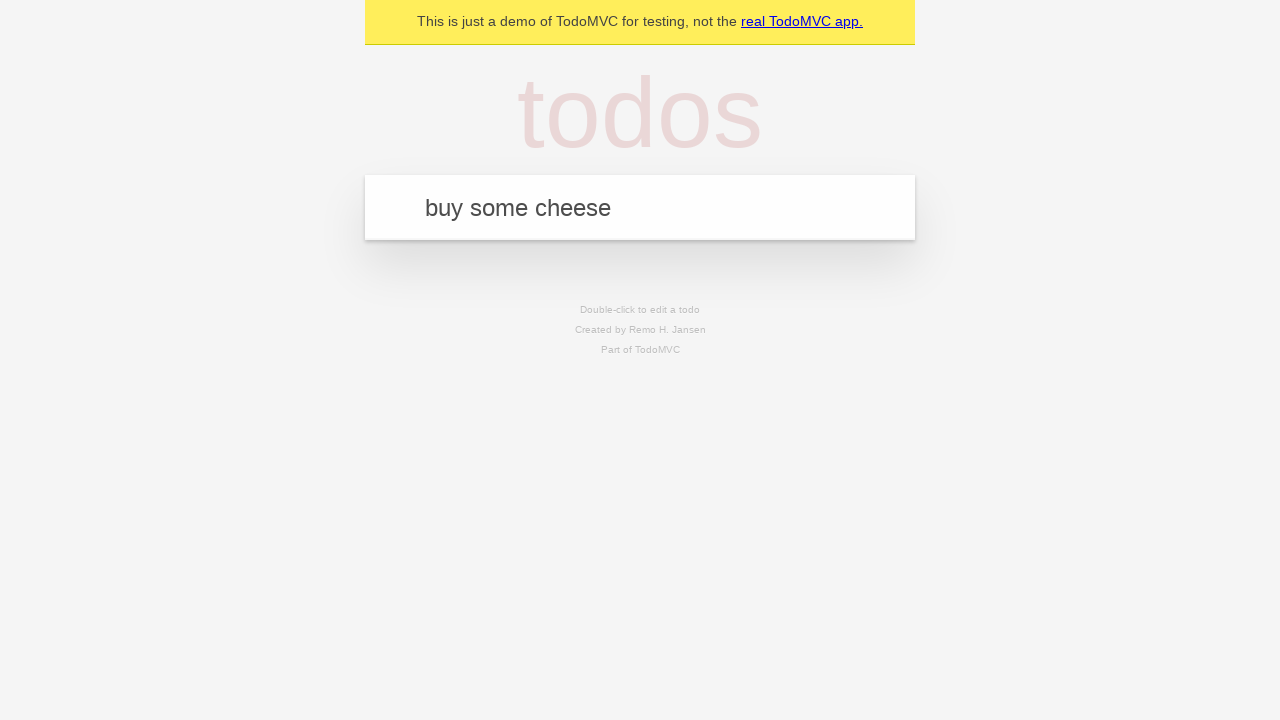

Pressed Enter to create todo 'buy some cheese' on internal:attr=[placeholder="What needs to be done?"i]
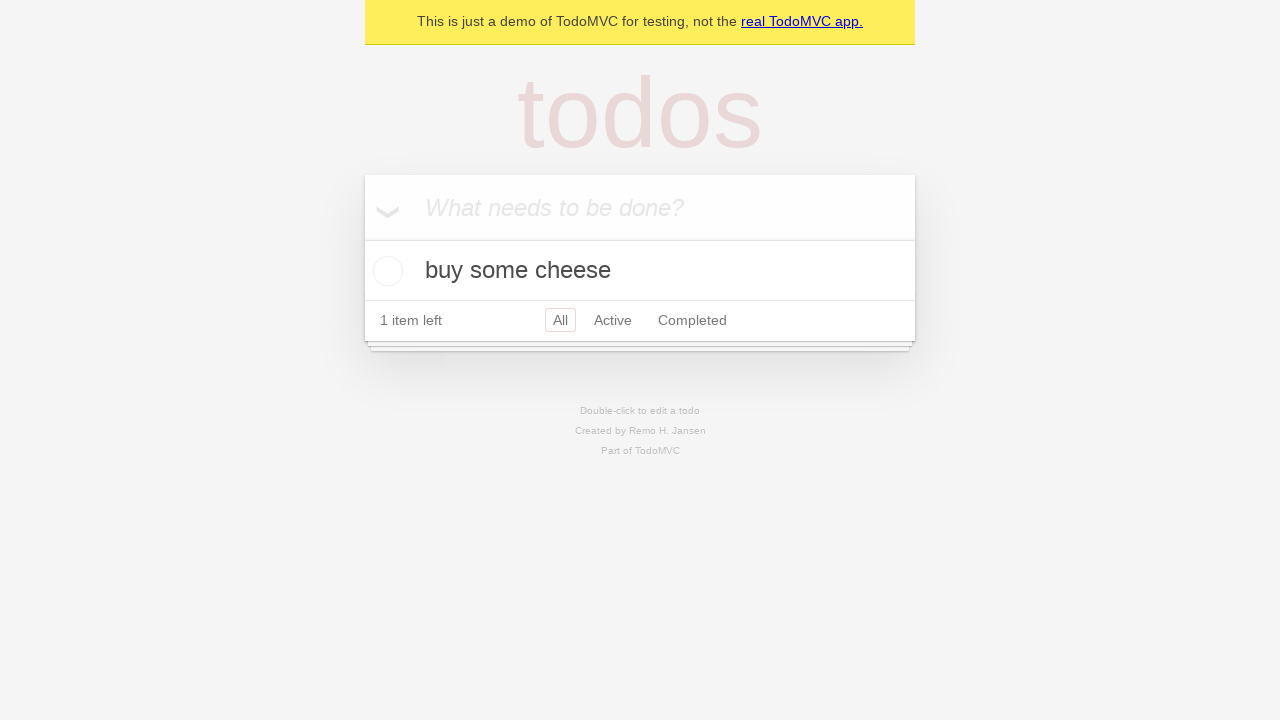

Filled todo input with 'feed the cat' on internal:attr=[placeholder="What needs to be done?"i]
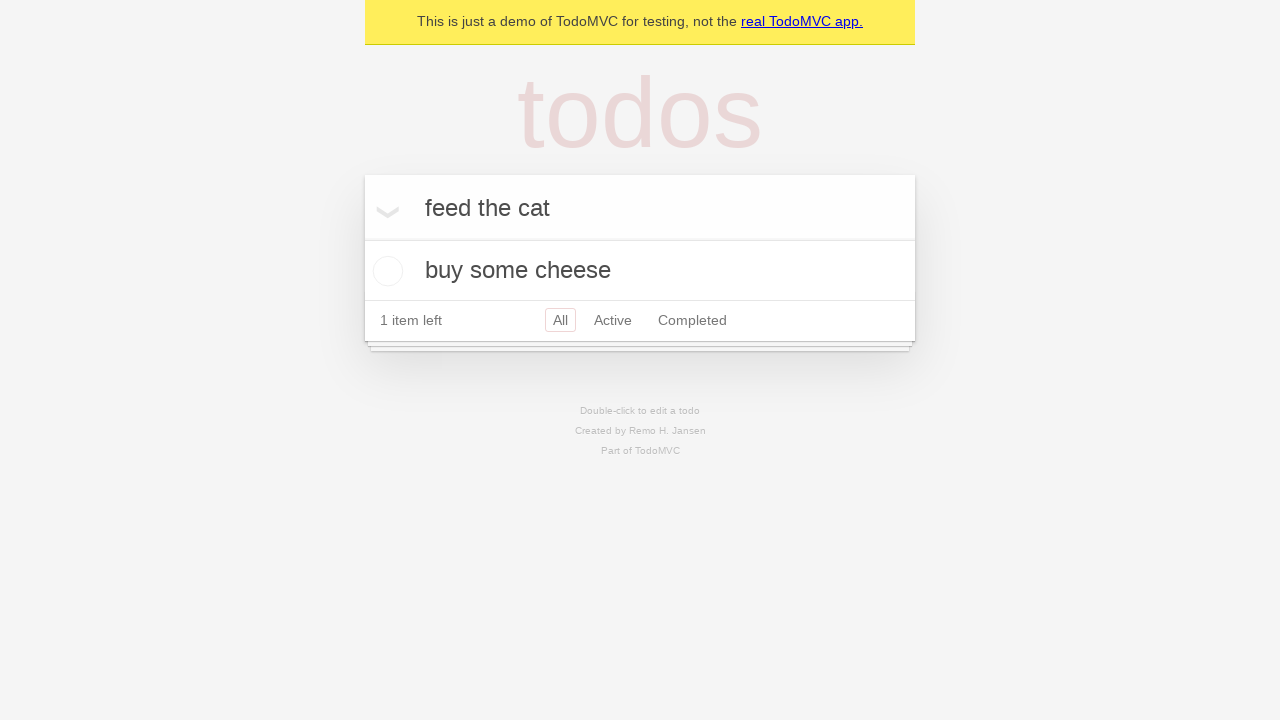

Pressed Enter to create todo 'feed the cat' on internal:attr=[placeholder="What needs to be done?"i]
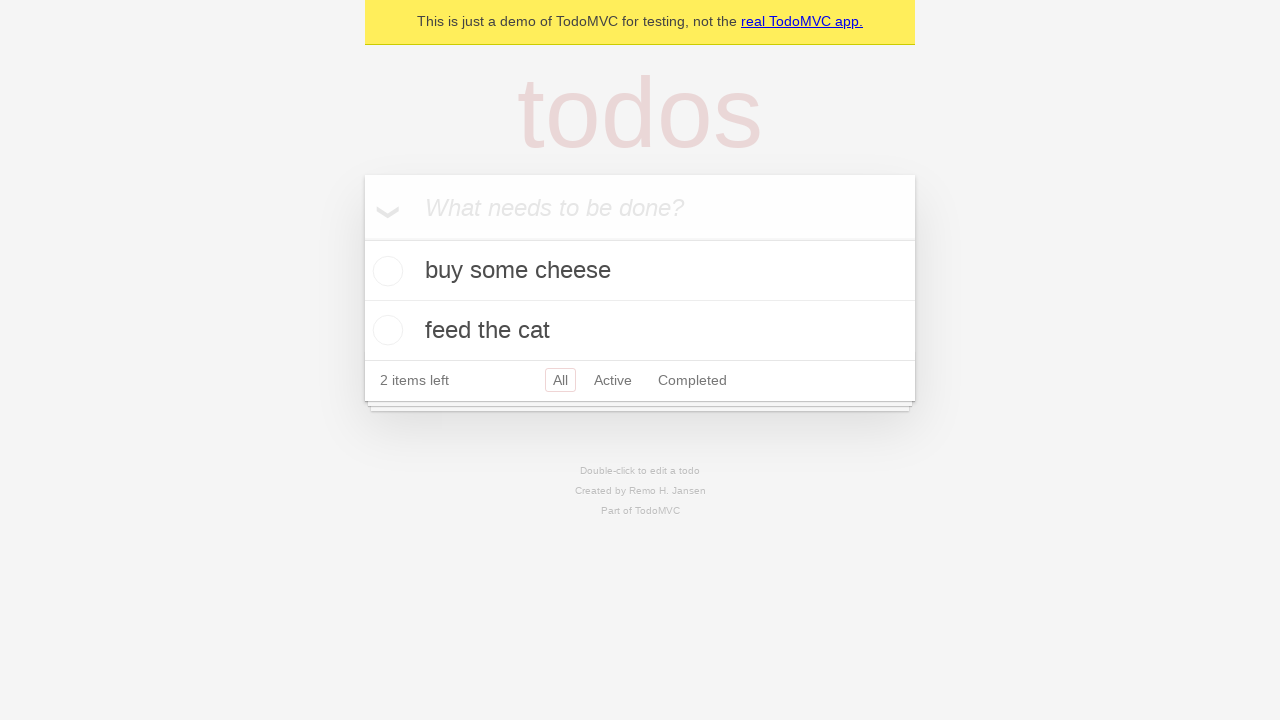

Filled todo input with 'book a doctors appointment' on internal:attr=[placeholder="What needs to be done?"i]
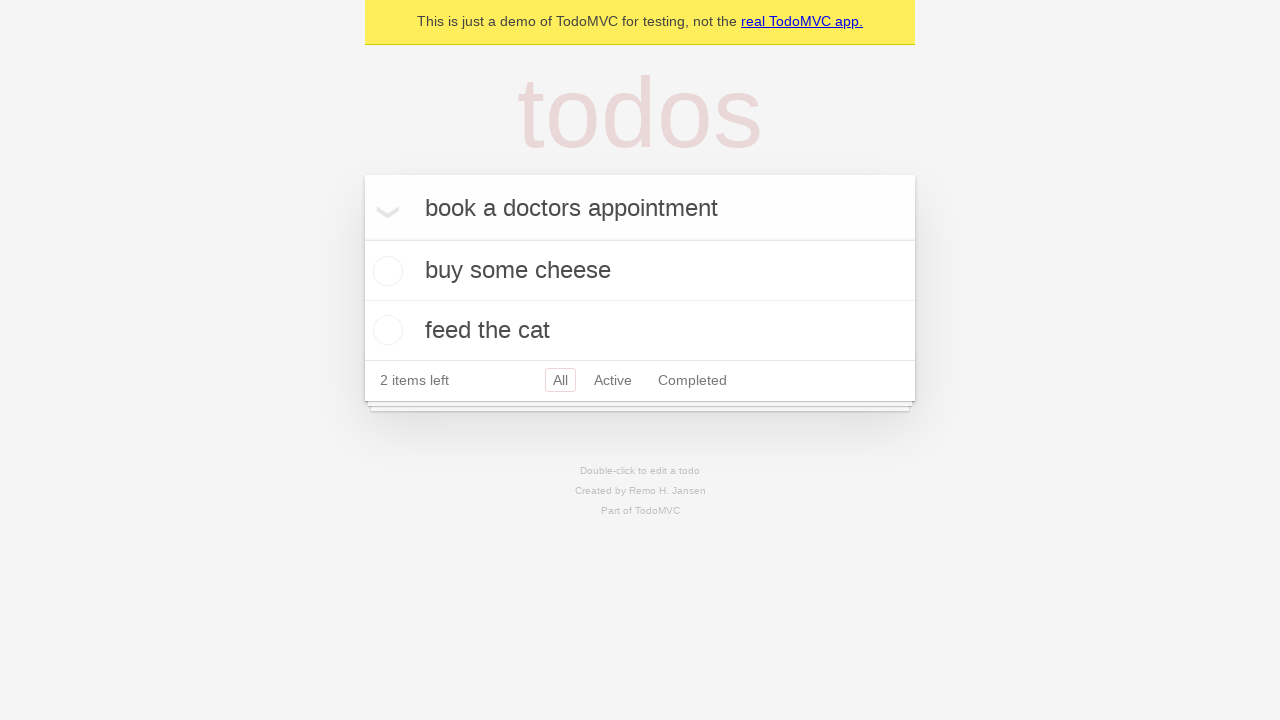

Pressed Enter to create todo 'book a doctors appointment' on internal:attr=[placeholder="What needs to be done?"i]
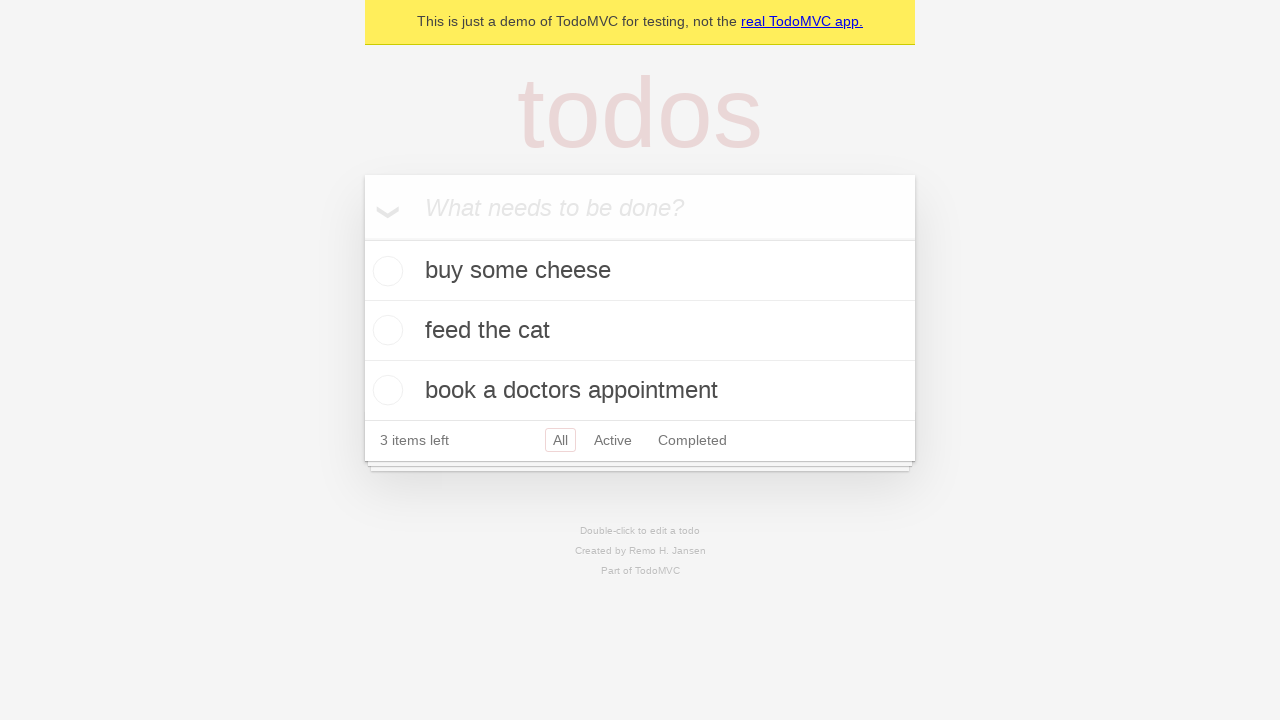

Checked the second todo item to mark it as completed at (385, 330) on internal:testid=[data-testid="todo-item"s] >> nth=1 >> internal:role=checkbox
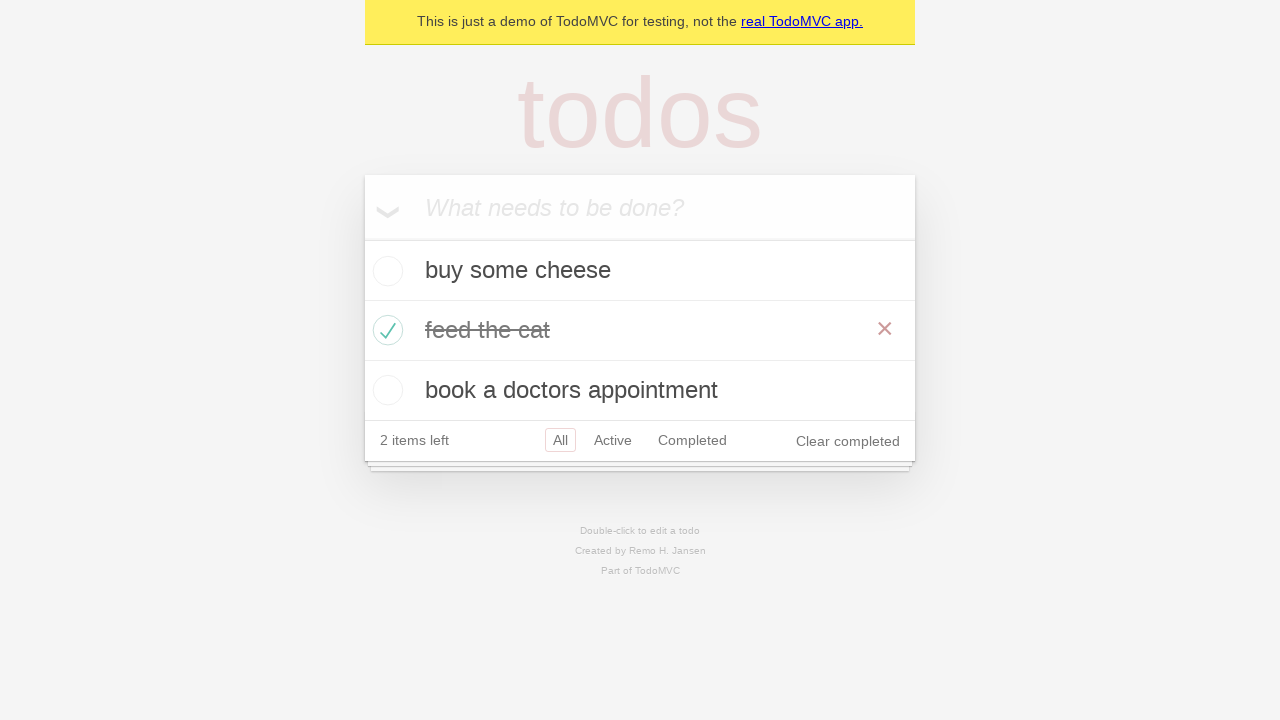

Clicked the 'Active' filter to display only active items at (613, 440) on internal:role=link[name="Active"i]
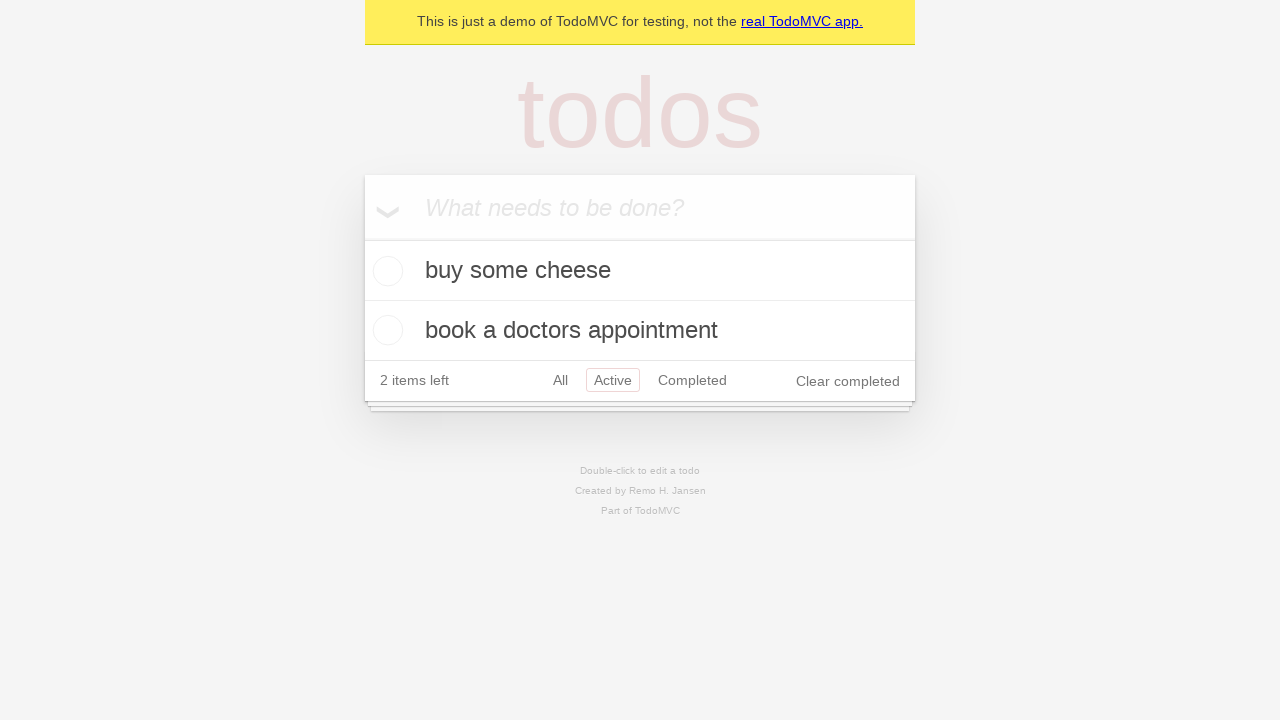

Verified that exactly 2 active todo items are displayed
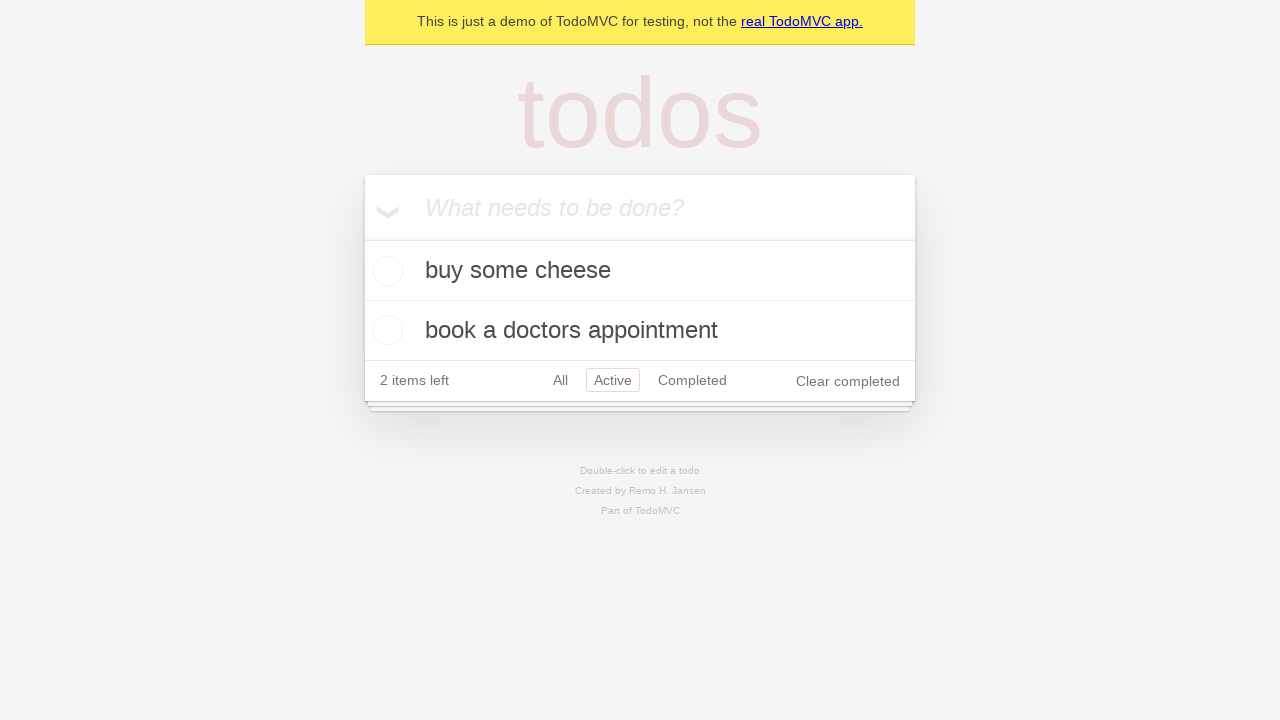

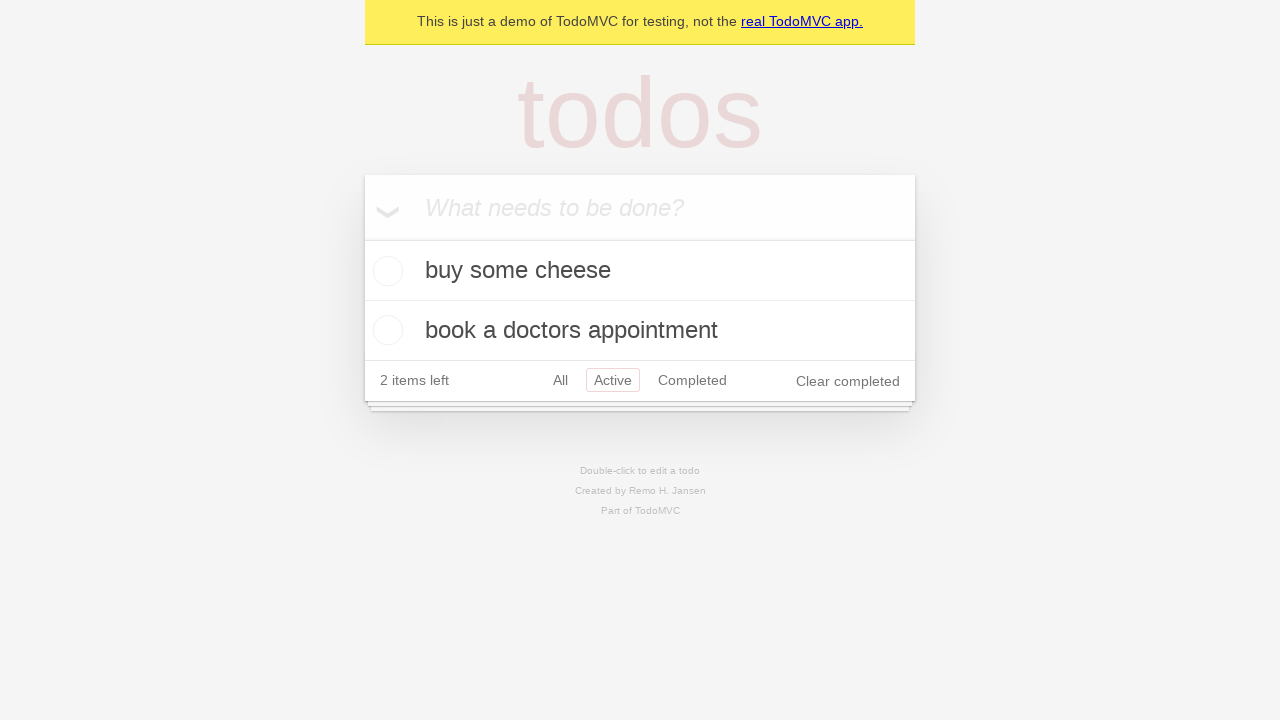